Verifies that the main page displays exactly 6 cards

Starting URL: https://demoqa.com/

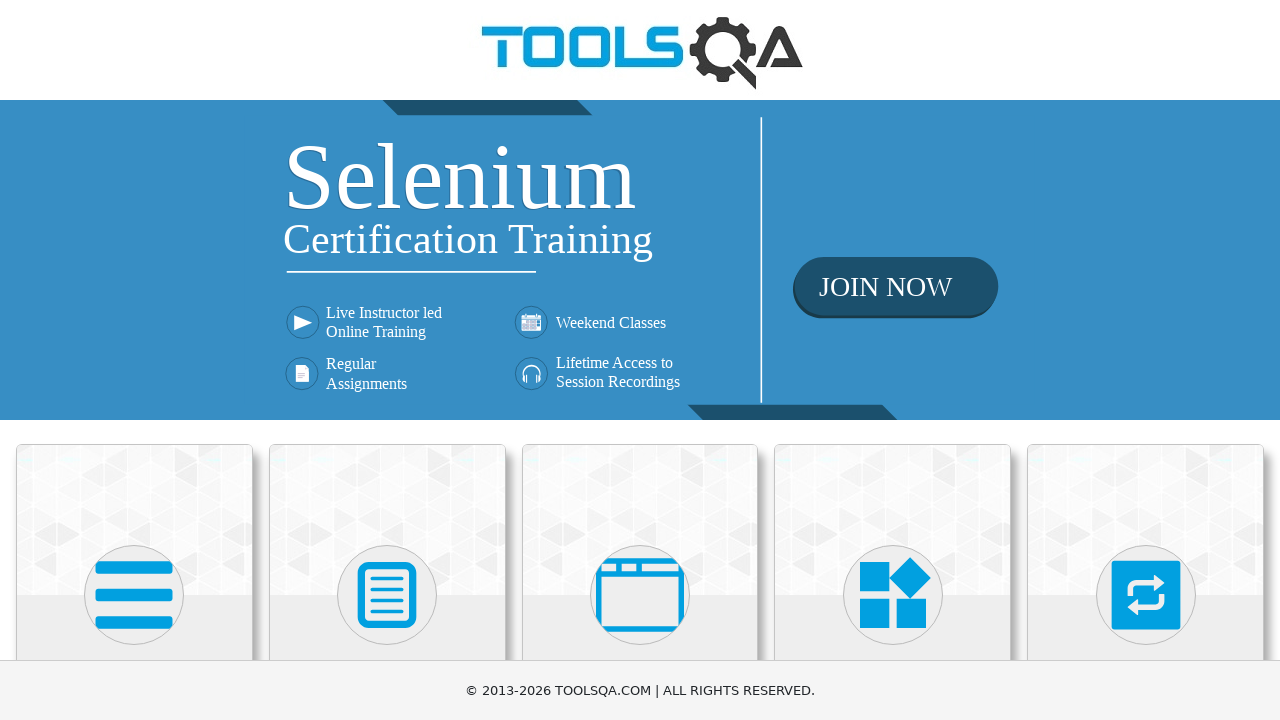

Navigated to https://demoqa.com/
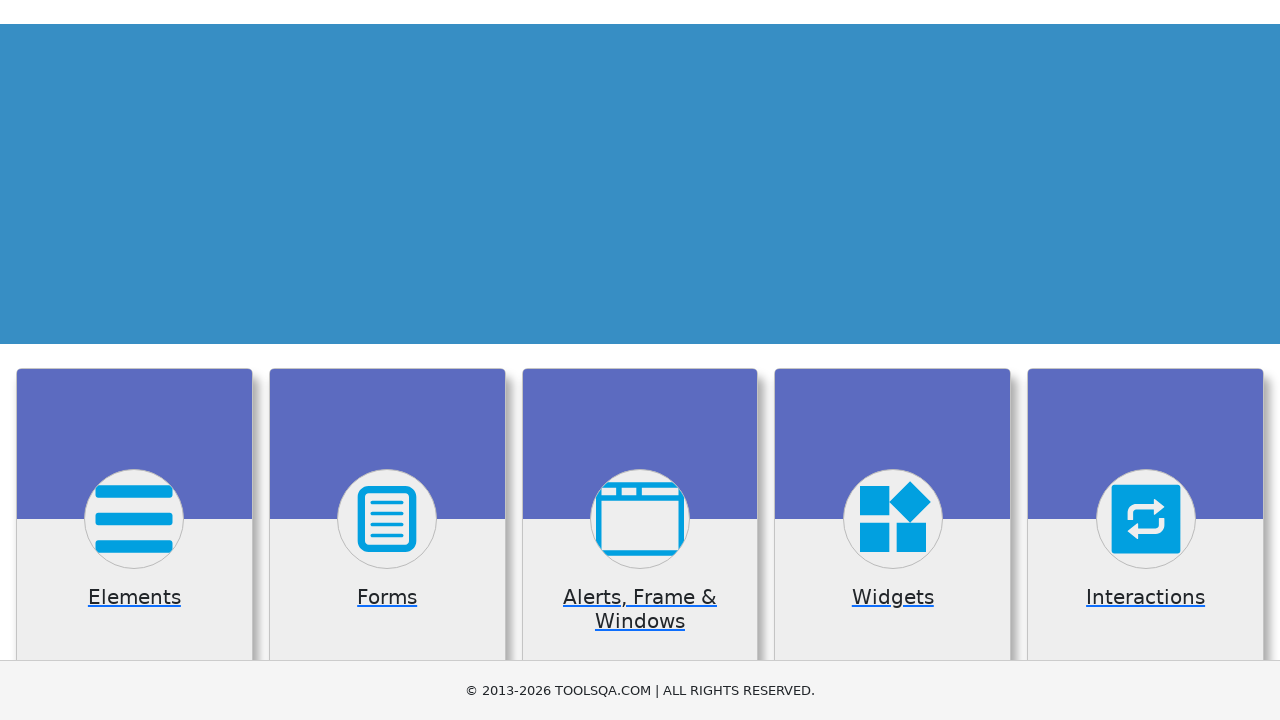

Located all card elements on the page
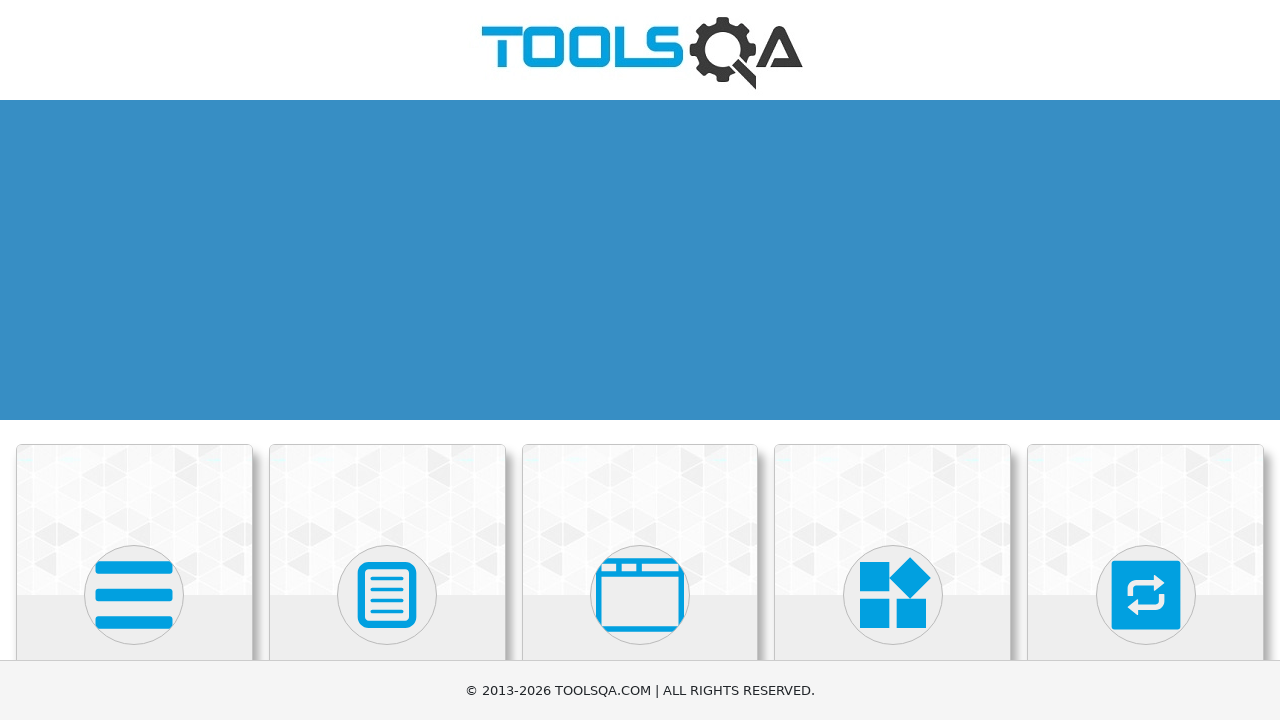

Verified that exactly 6 cards are displayed on the main page
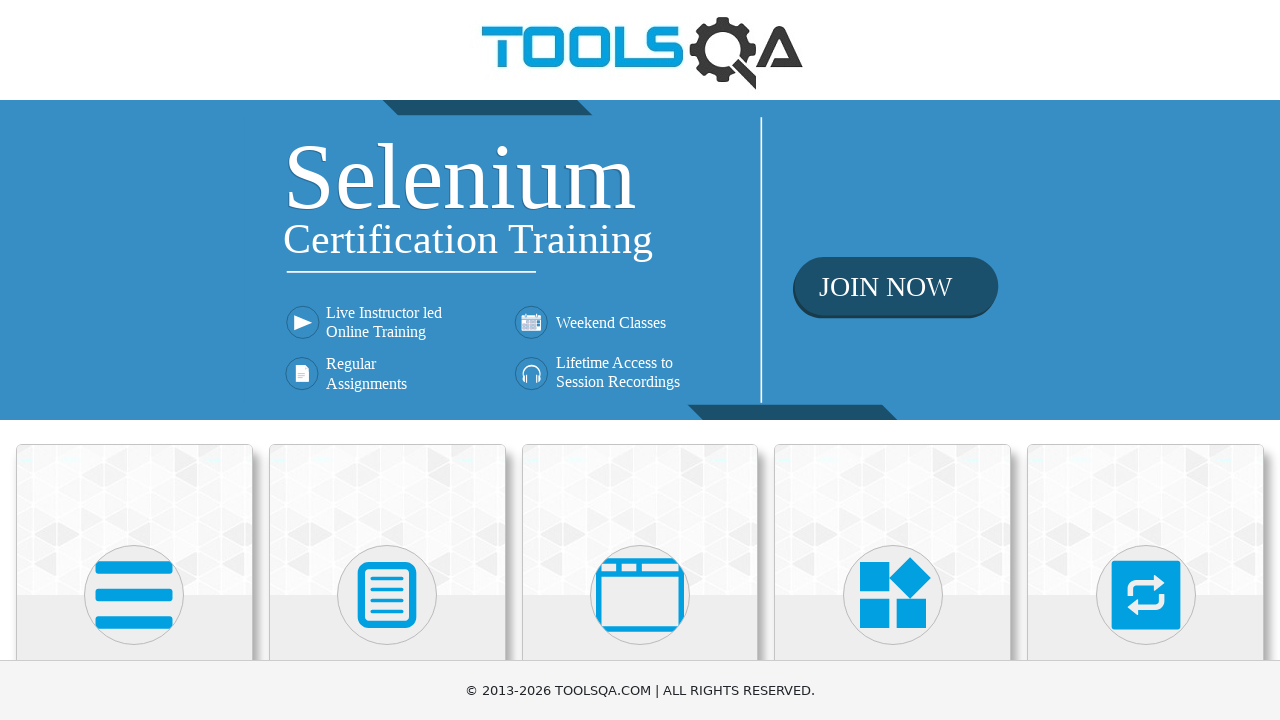

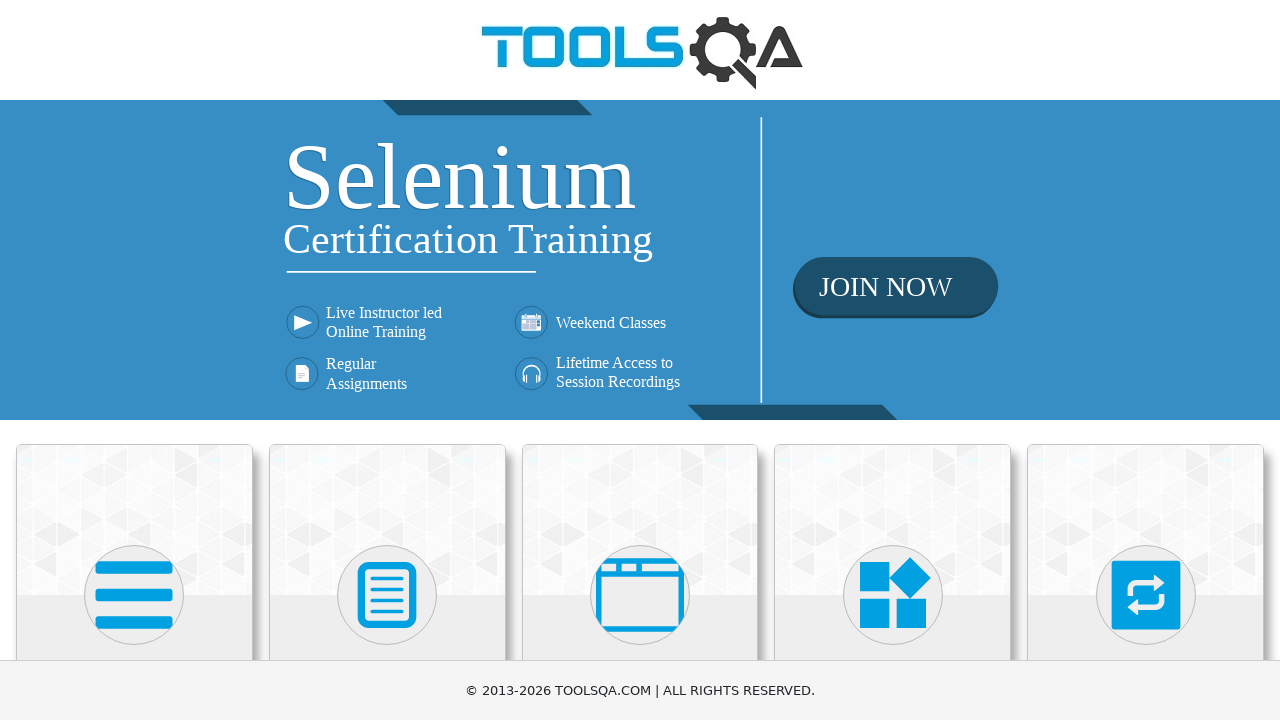